Tests adding a task with 255 characters (maximum reasonable length) and verifies it was added successfully.

Starting URL: https://todomvc.com/examples/typescript-react/#/

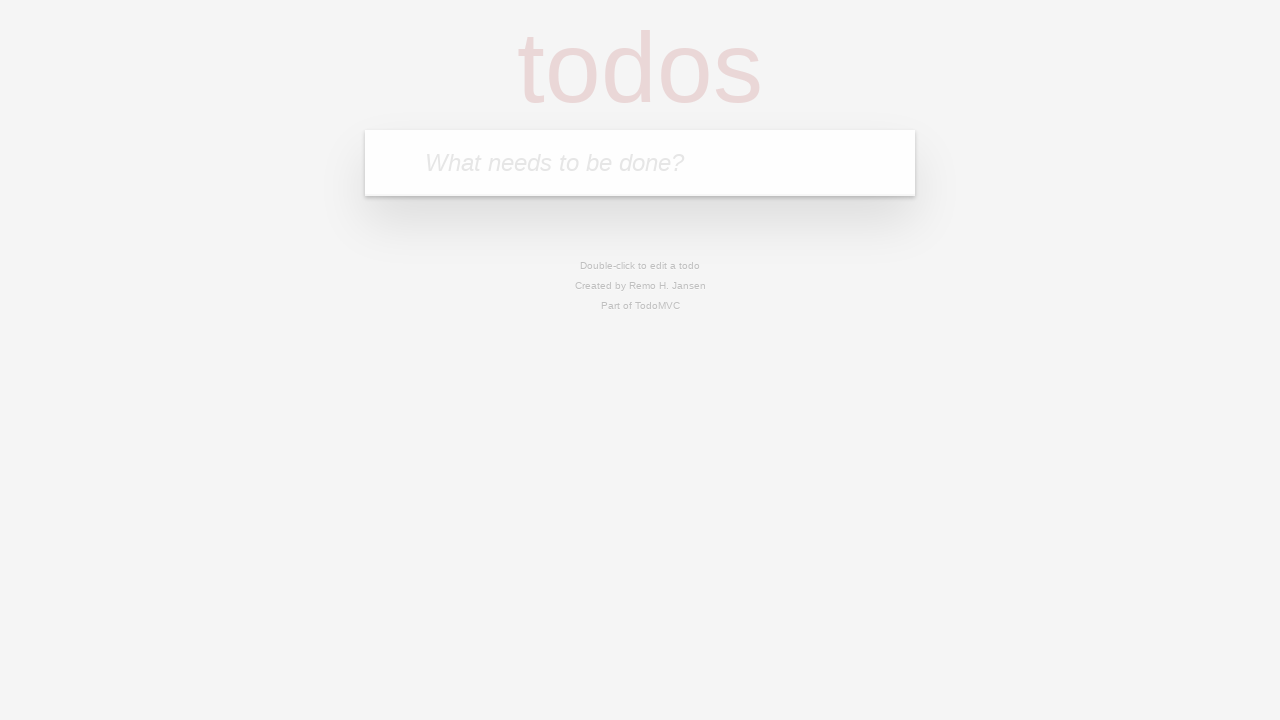

Created 255-character task name string
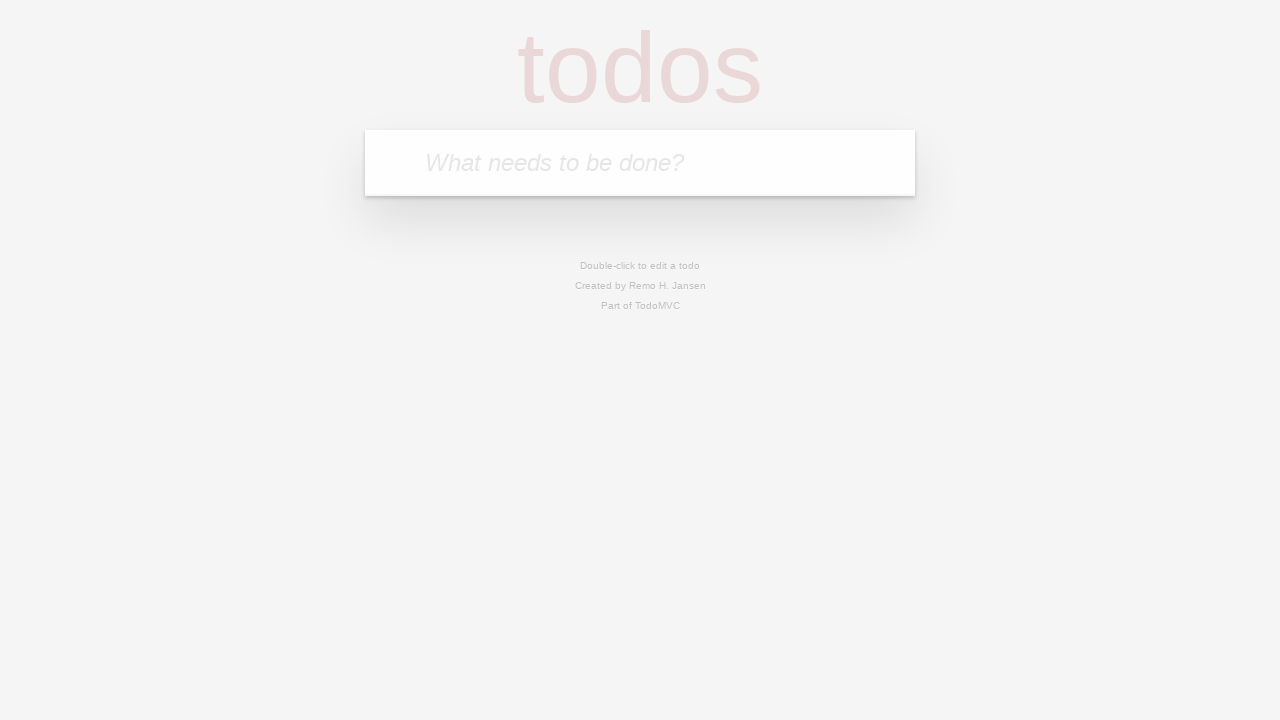

Located task input field
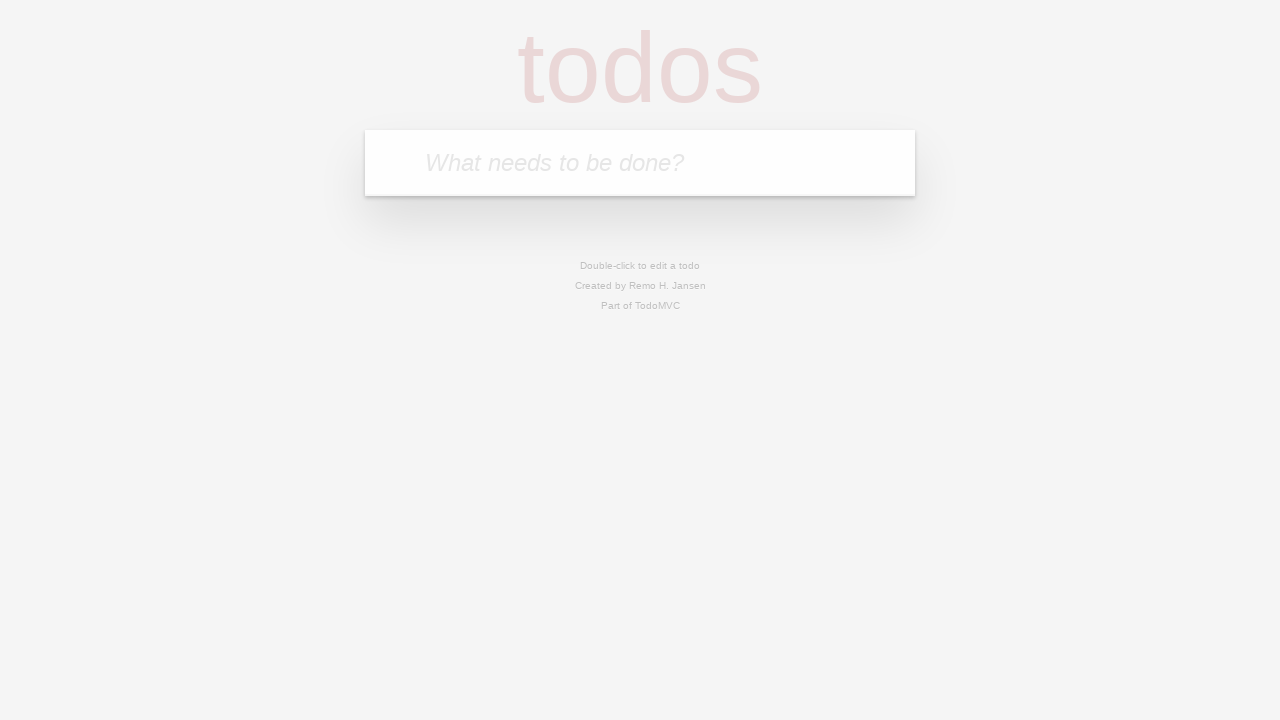

Filled task input field with 255-character string on internal:attr=[placeholder="What needs to be done?"i]
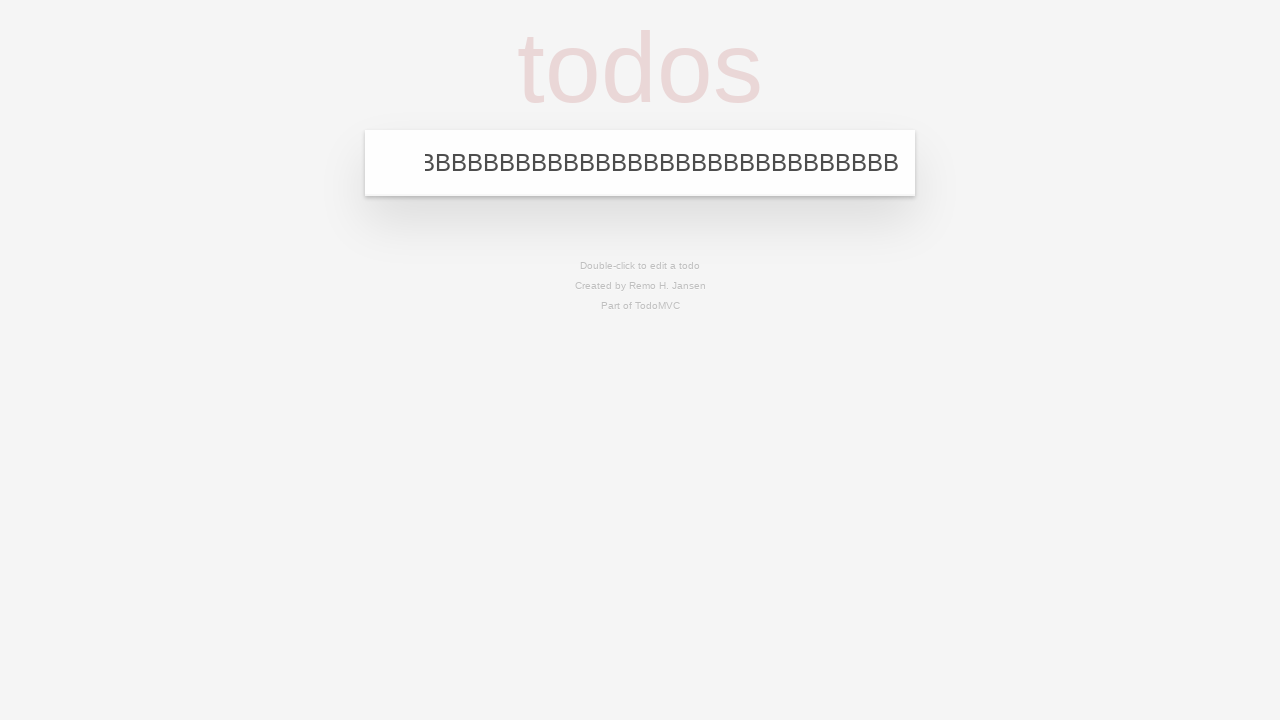

Pressed Enter to submit the task on internal:attr=[placeholder="What needs to be done?"i]
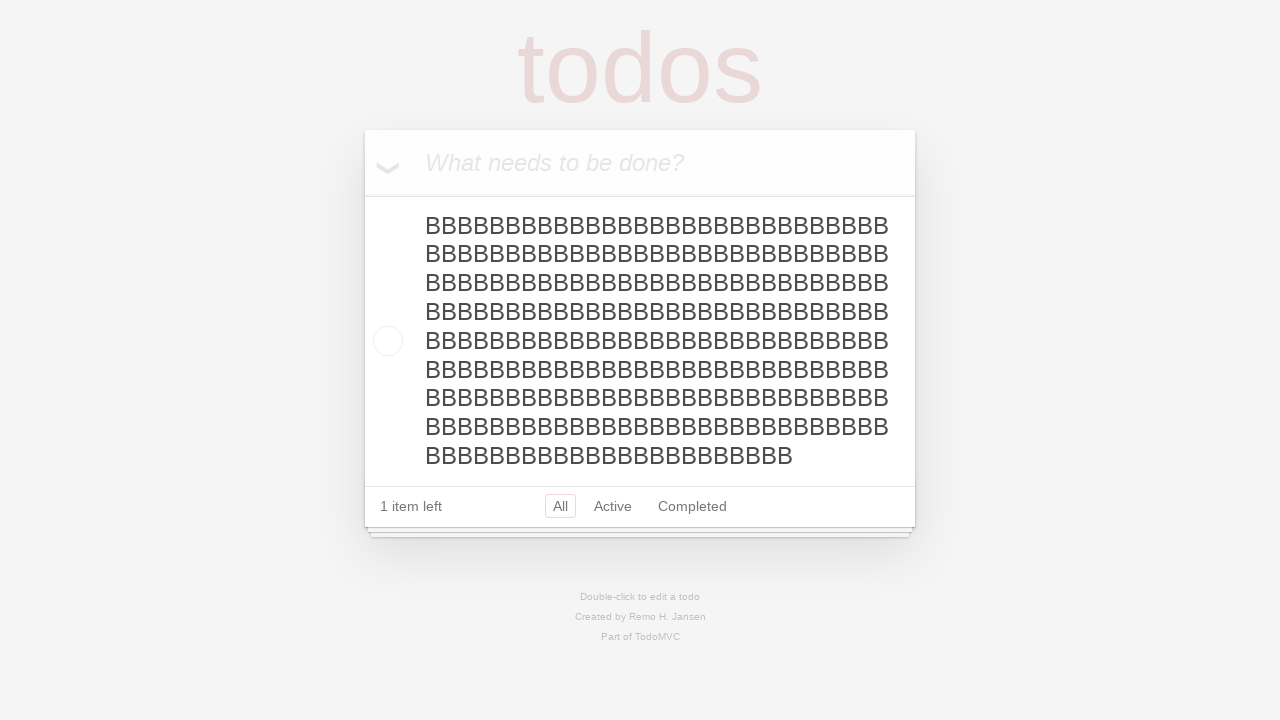

Task appeared in the todo list, confirming successful addition
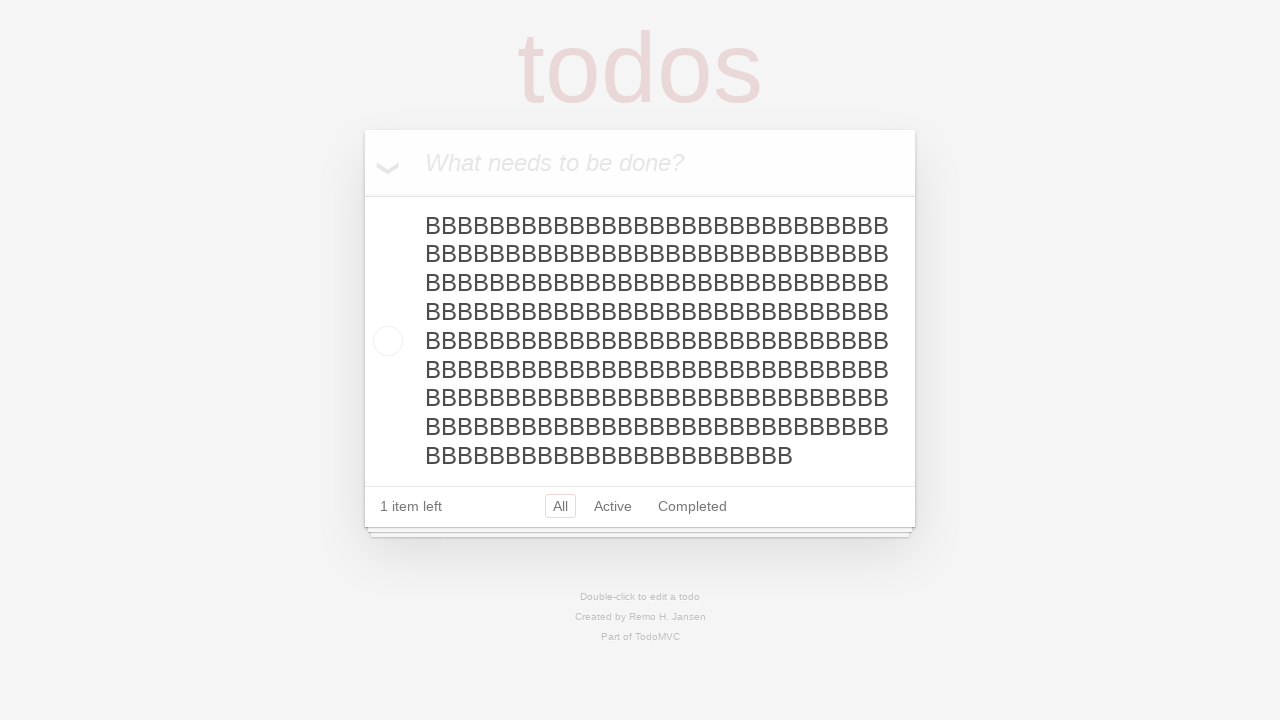

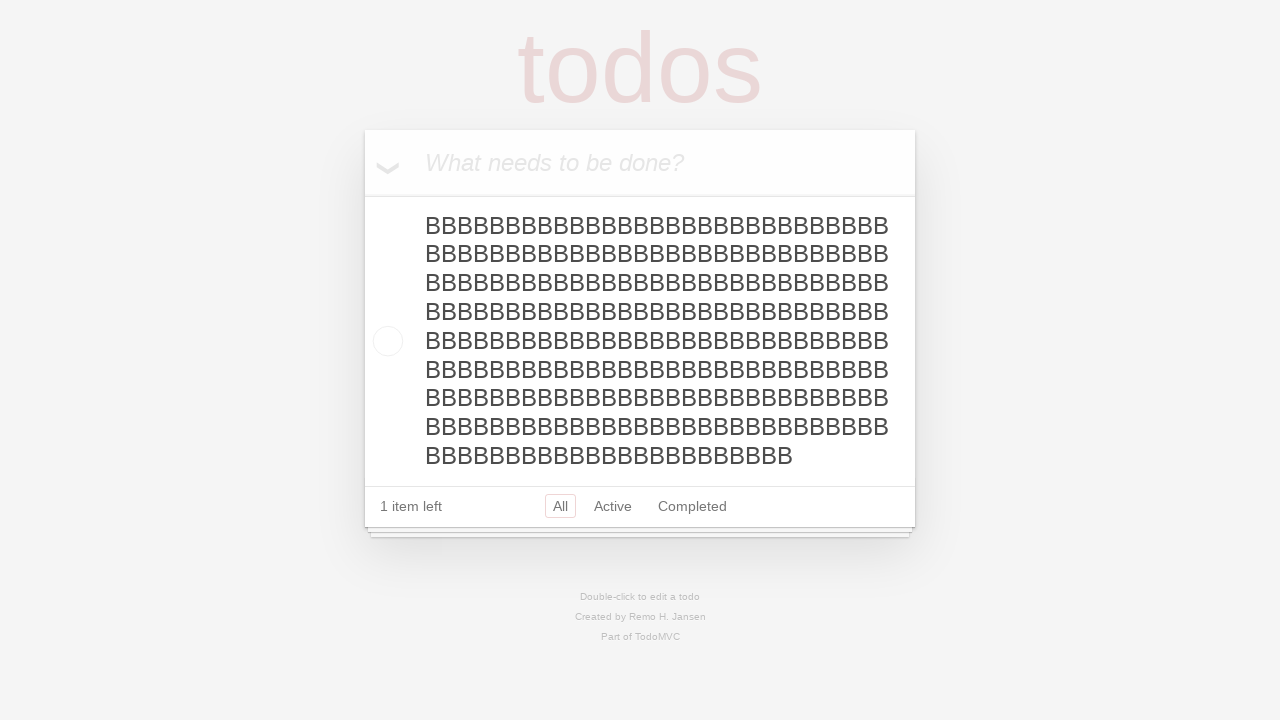